Tests that the input field is cleared after adding a todo item

Starting URL: https://demo.playwright.dev/todomvc

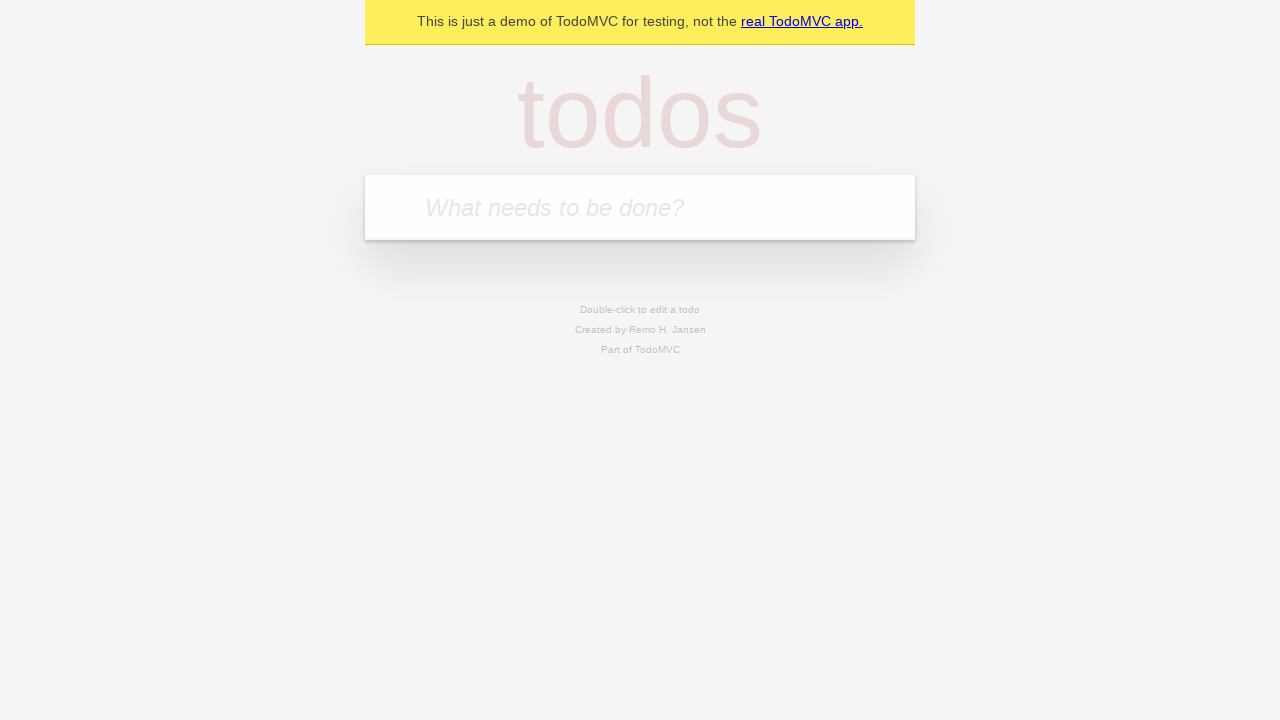

Located the todo input field with placeholder 'What needs to be done?'
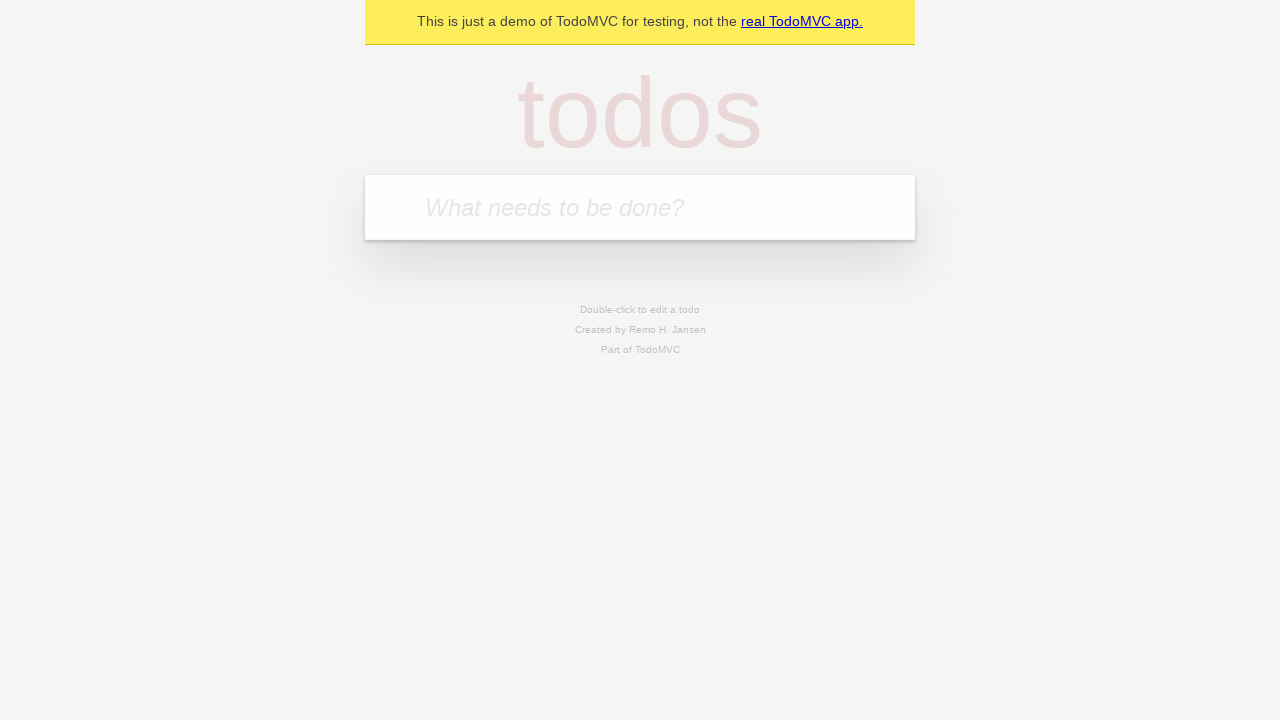

Filled the input field with 'buy some cheese' on internal:attr=[placeholder="What needs to be done?"i]
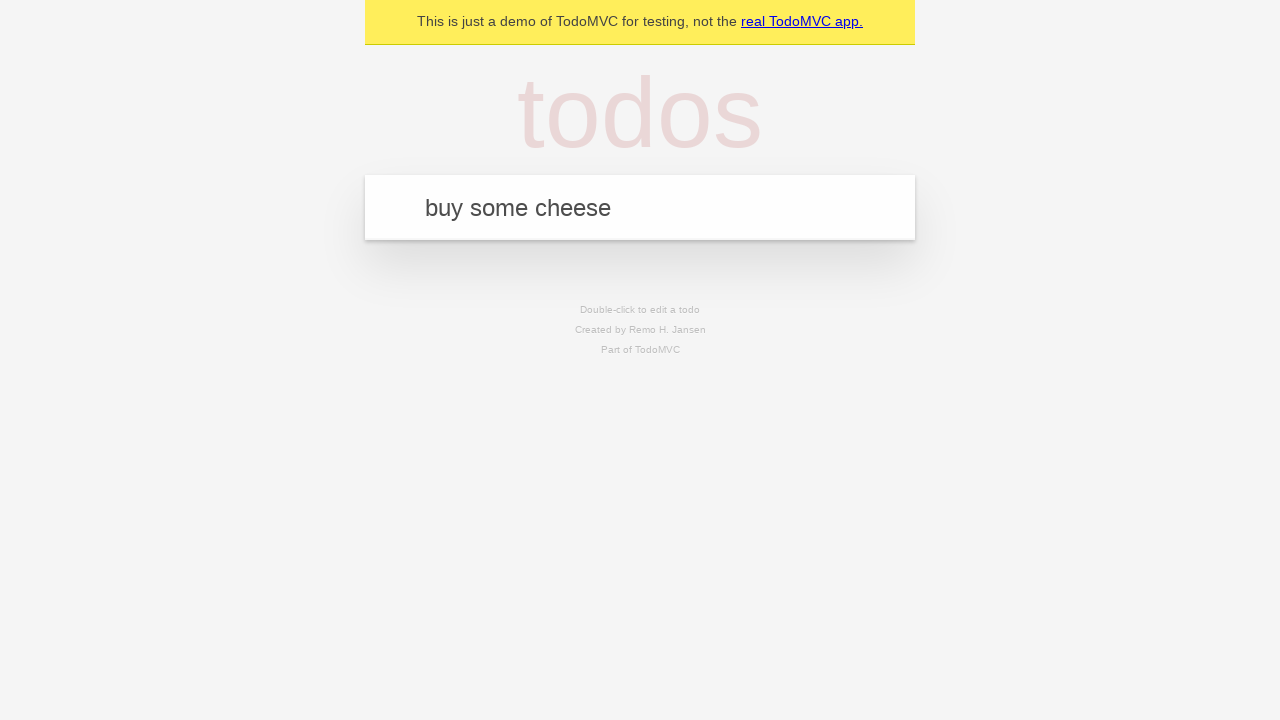

Pressed Enter to add the todo item on internal:attr=[placeholder="What needs to be done?"i]
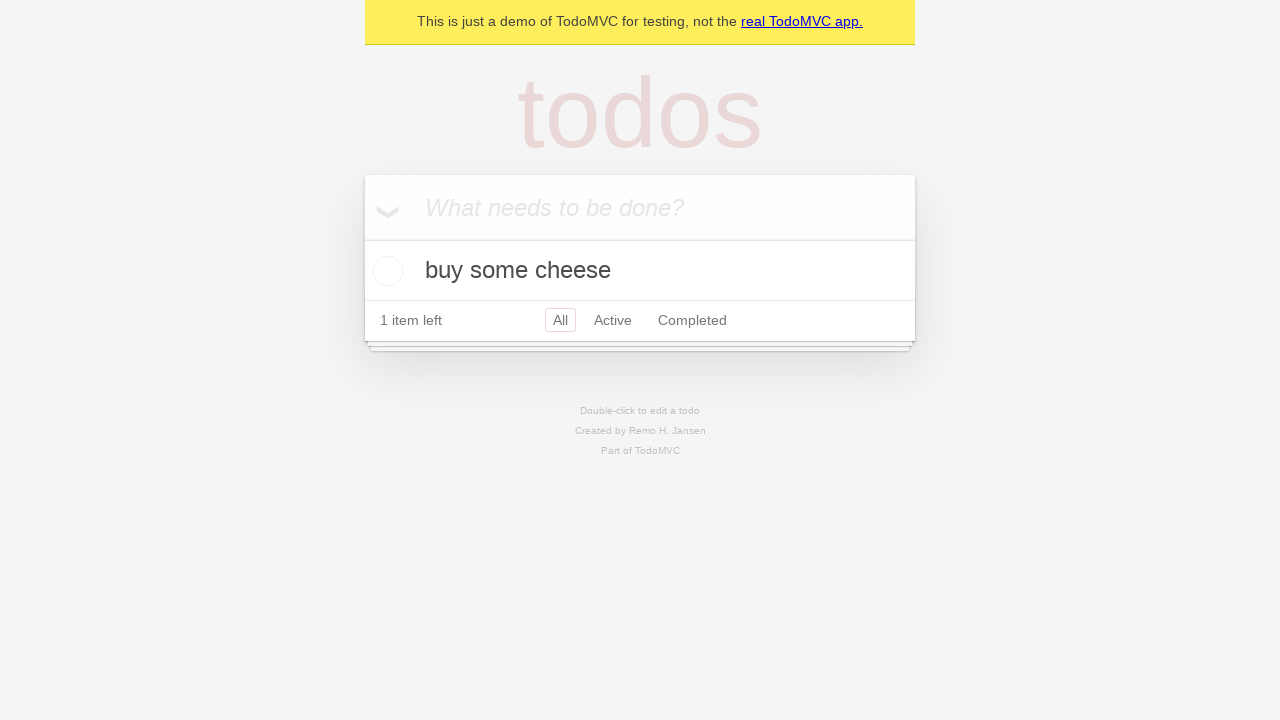

Verified that the todo item was added (todo-title element appeared)
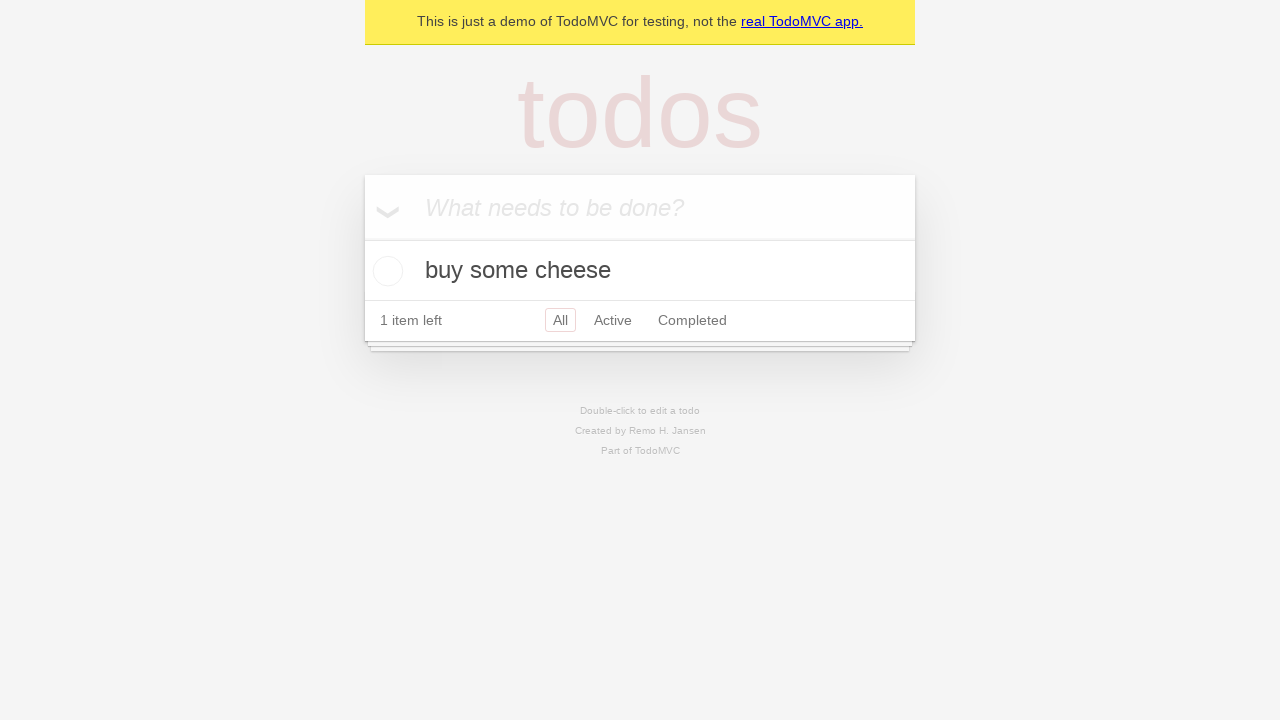

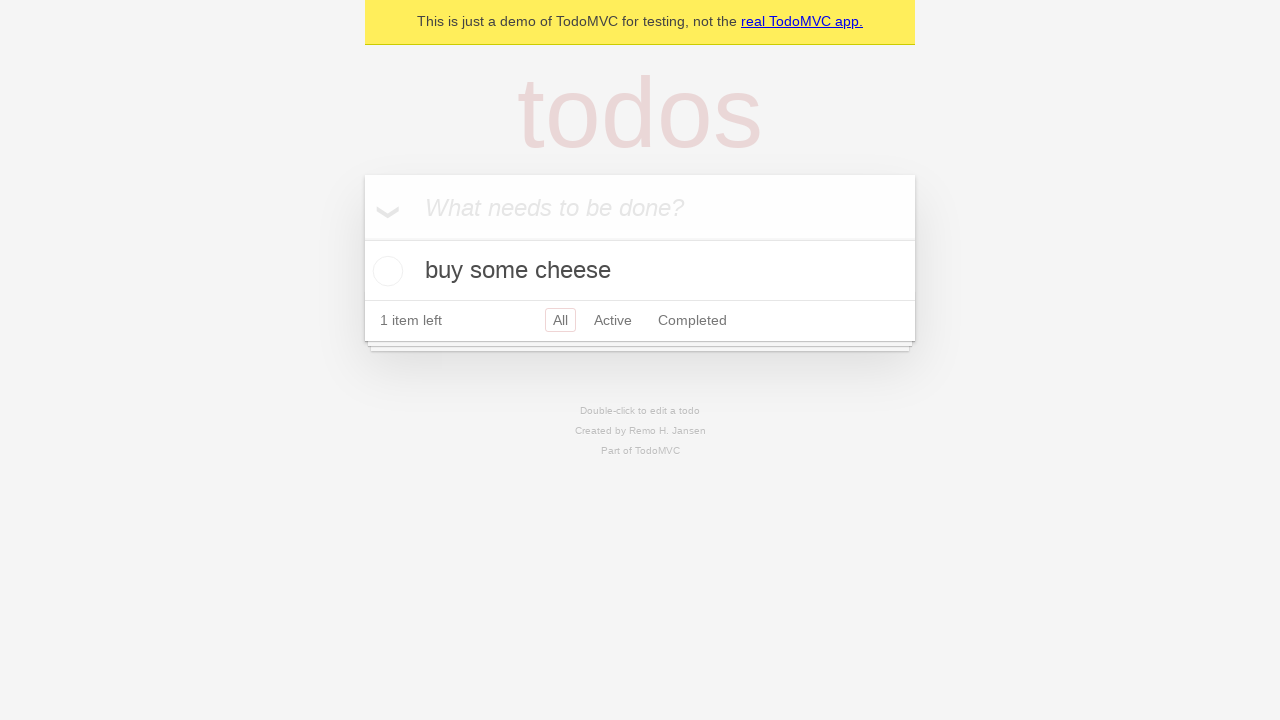